Tests the booking.com search functionality by navigating to the homepage and entering a destination (Limerick) in the search field.

Starting URL: https://www.booking.com/

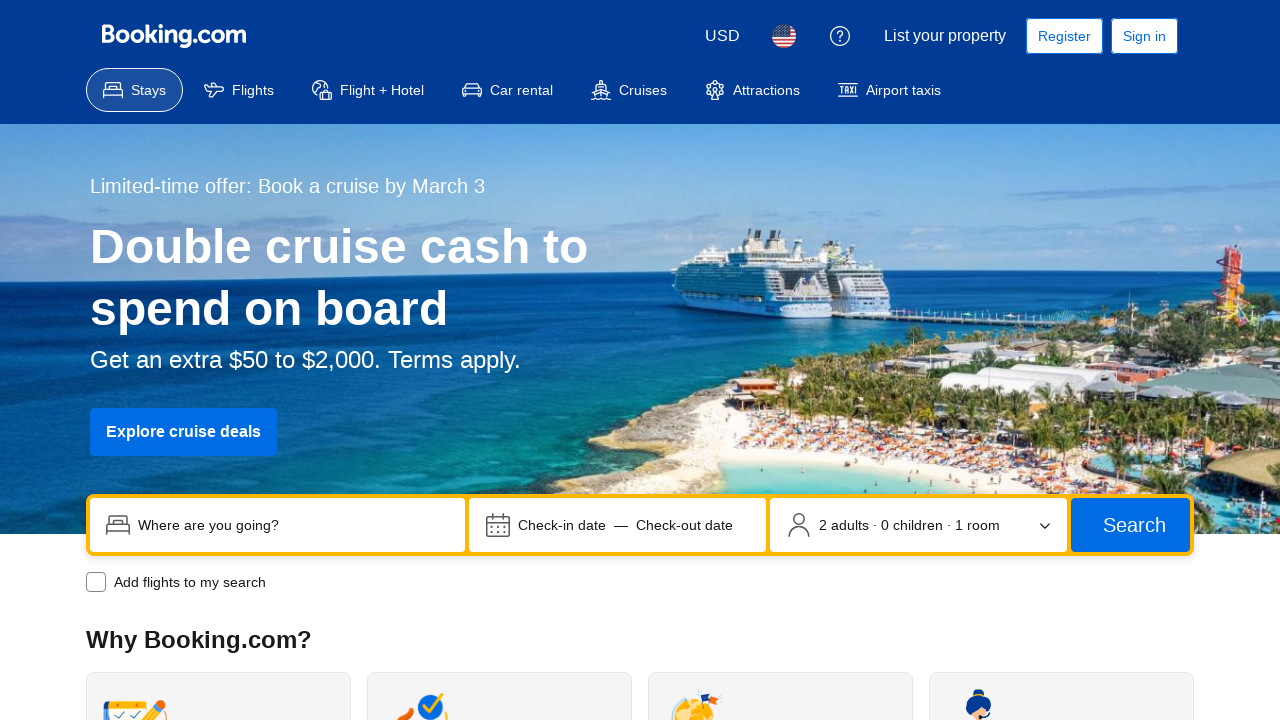

Filled search field with 'Limerick' destination on input[name='ss']
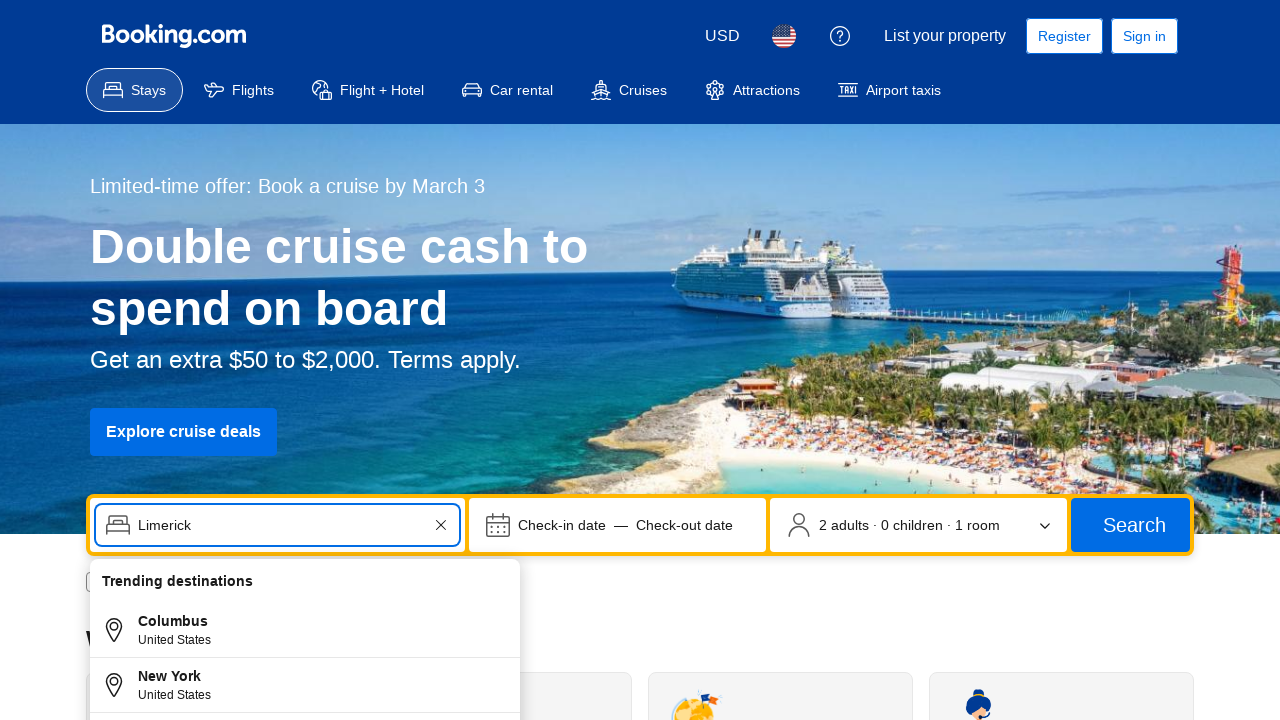

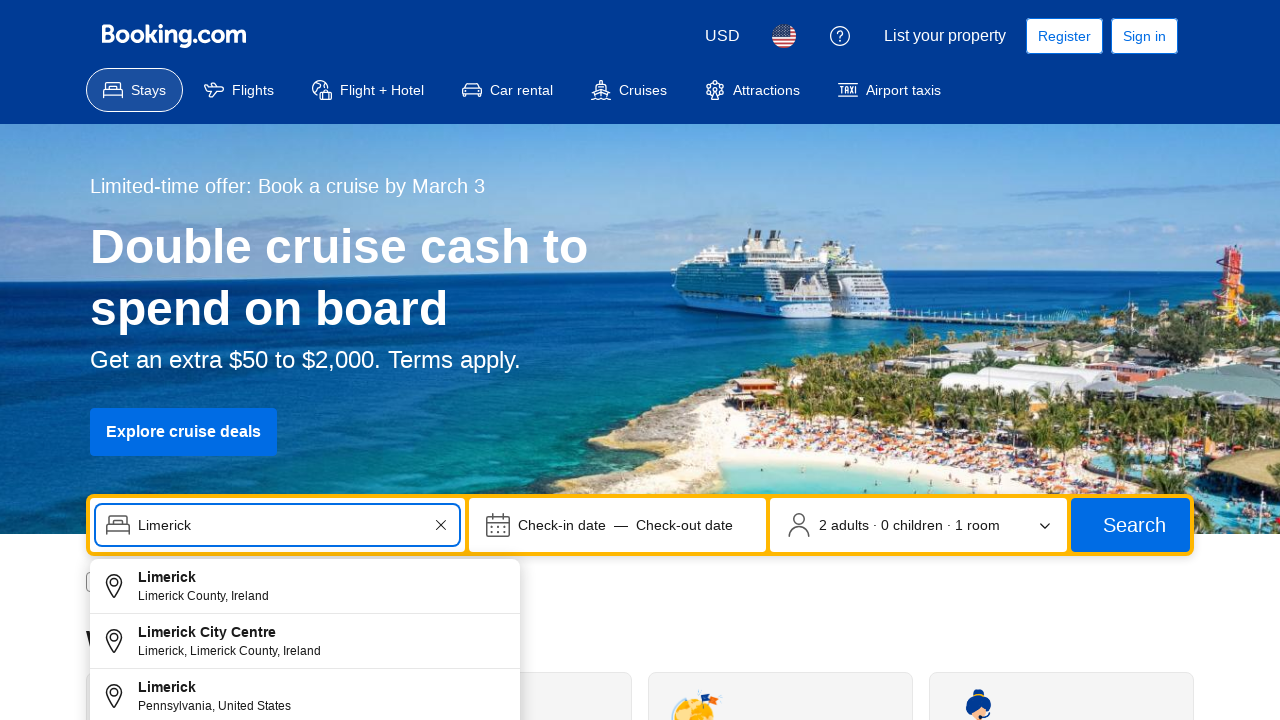